Tests that edits are saved when the input field loses focus (blur event)

Starting URL: https://demo.playwright.dev/todomvc

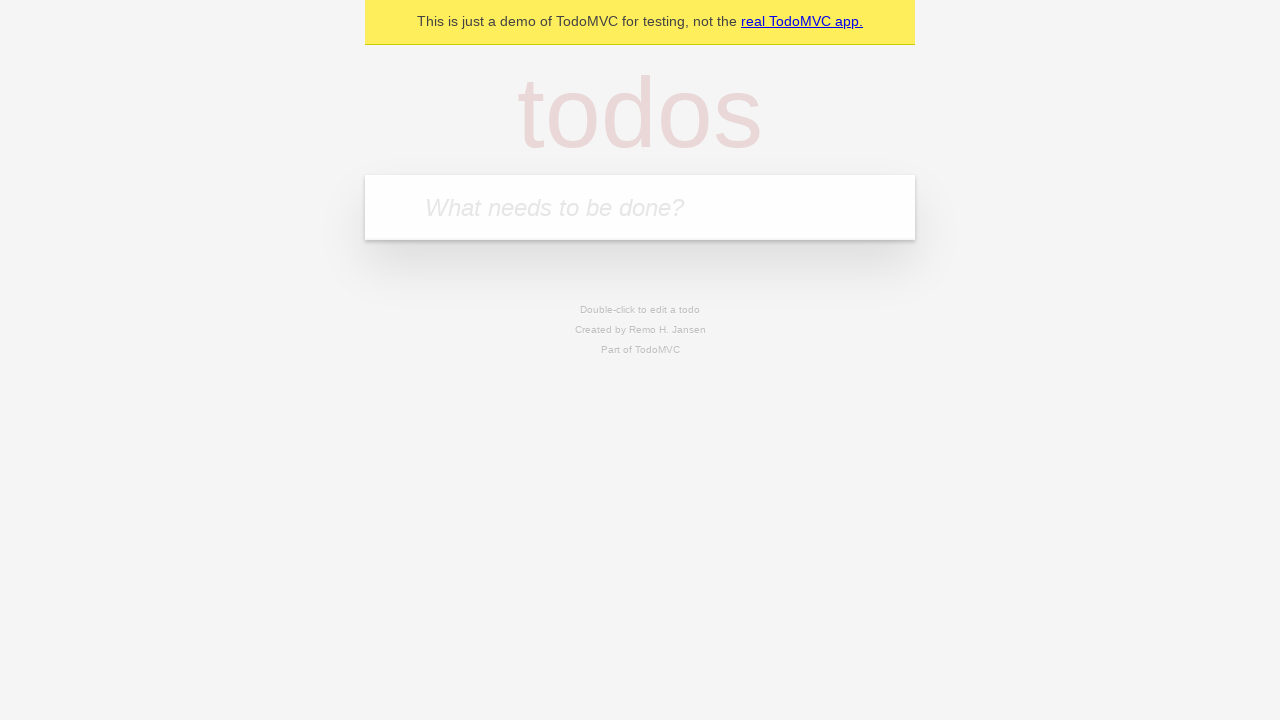

Filled input field with first todo 'buy some cheese' on internal:attr=[placeholder="What needs to be done?"i]
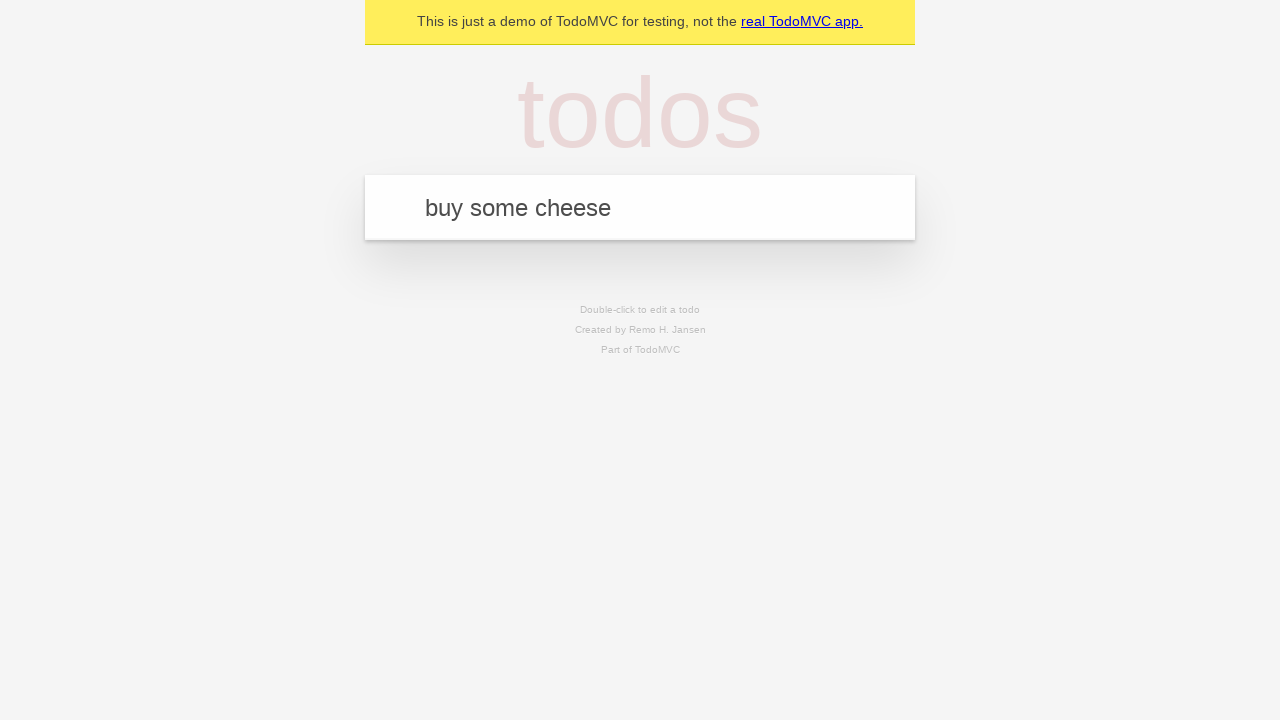

Pressed Enter to create first todo on internal:attr=[placeholder="What needs to be done?"i]
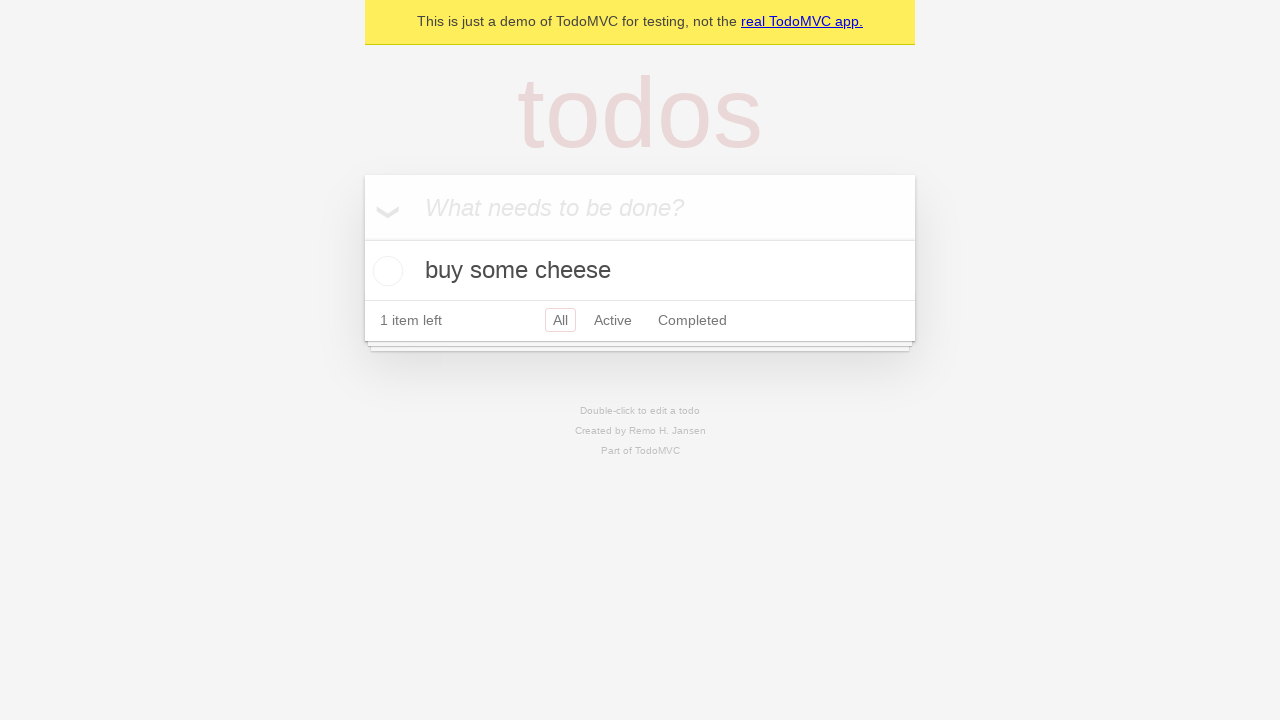

Filled input field with second todo 'feed the cat' on internal:attr=[placeholder="What needs to be done?"i]
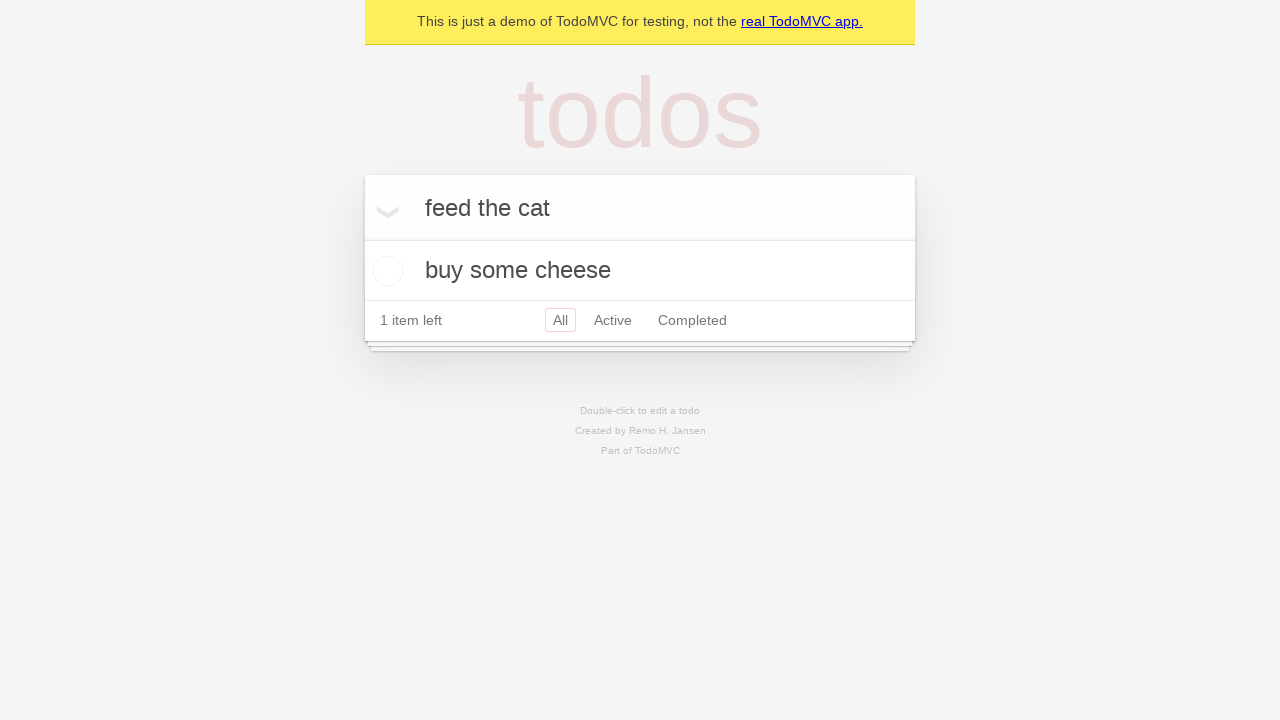

Pressed Enter to create second todo on internal:attr=[placeholder="What needs to be done?"i]
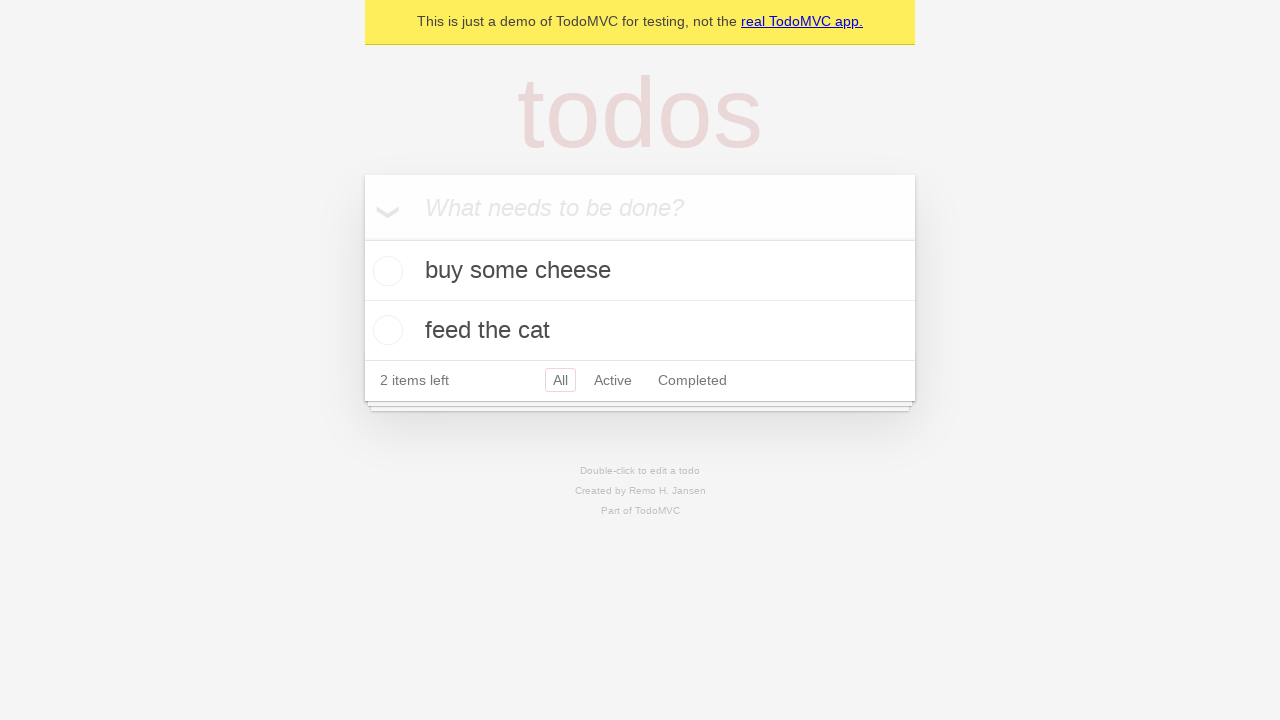

Filled input field with third todo 'book a doctors appointment' on internal:attr=[placeholder="What needs to be done?"i]
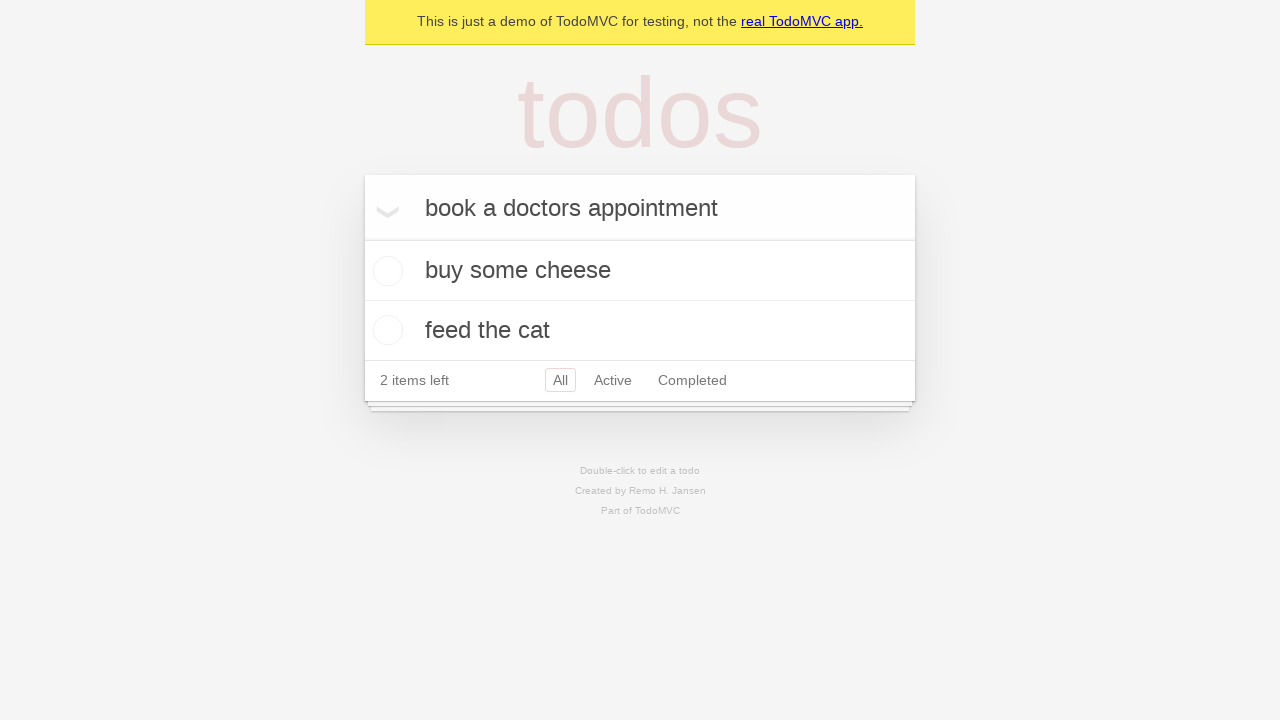

Pressed Enter to create third todo on internal:attr=[placeholder="What needs to be done?"i]
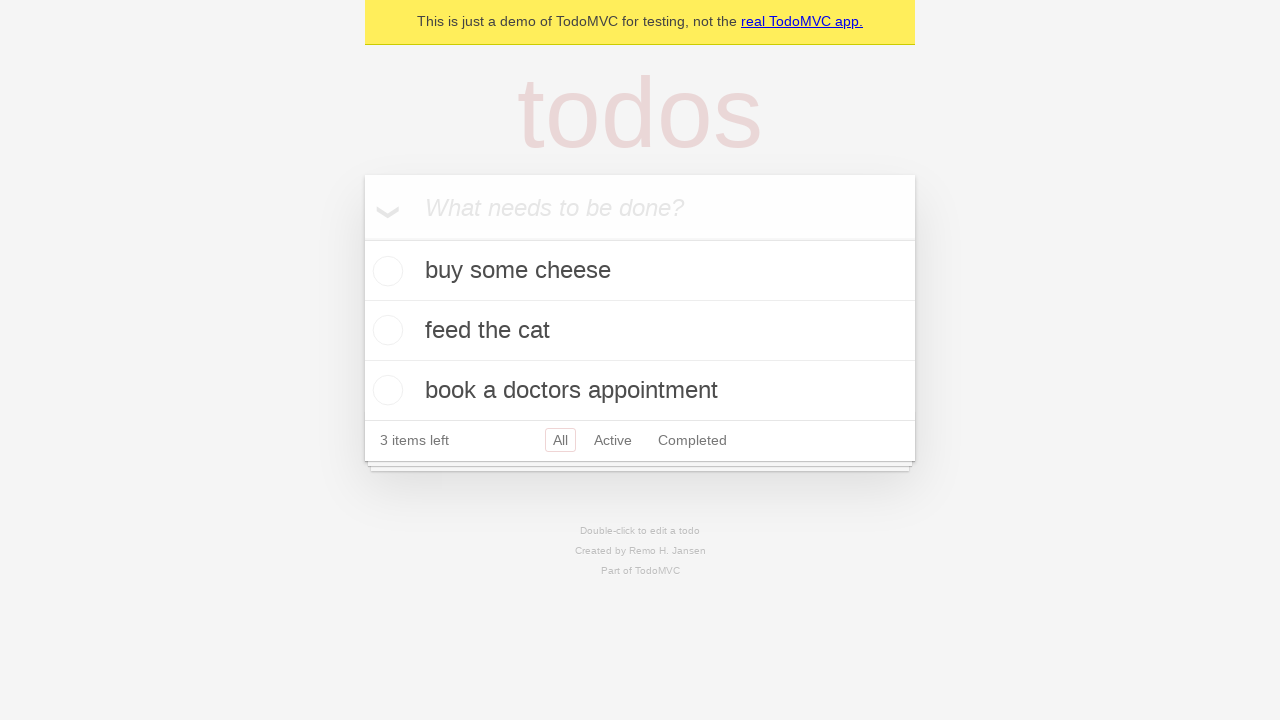

Double-clicked second todo to enter edit mode at (640, 331) on internal:testid=[data-testid="todo-item"s] >> nth=1
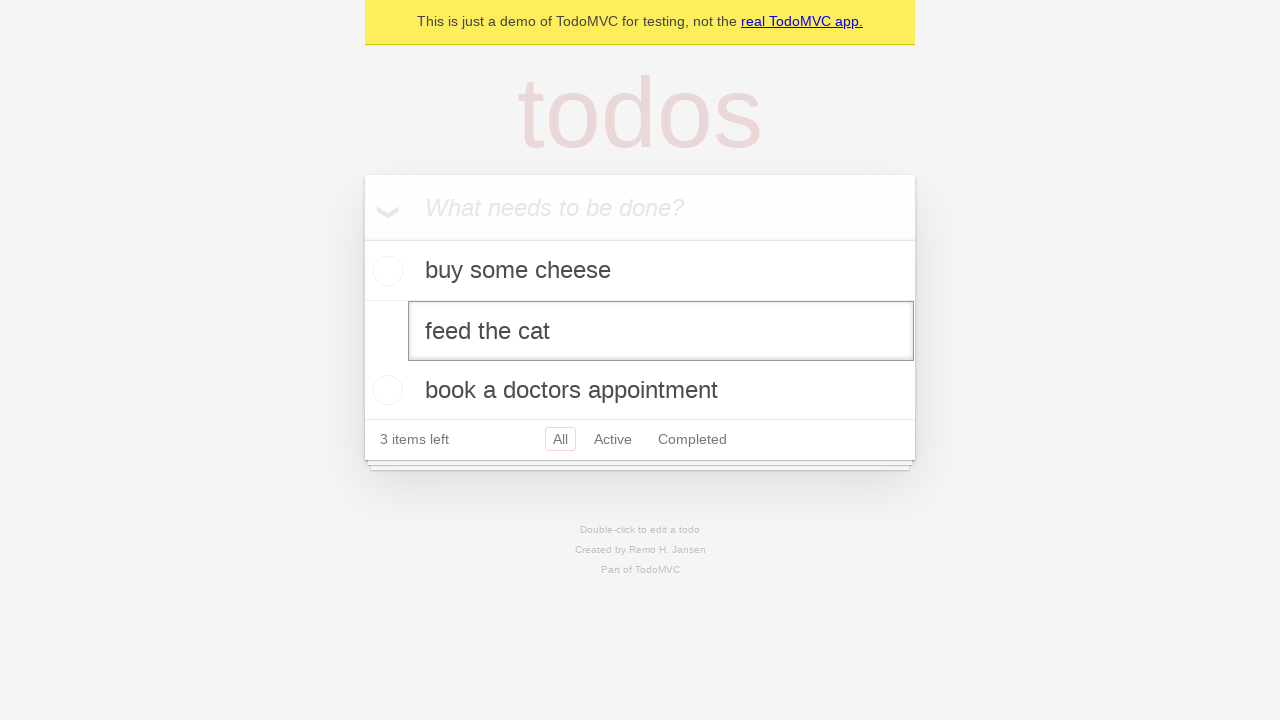

Edited second todo text to 'buy some sausages' on internal:testid=[data-testid="todo-item"s] >> nth=1 >> internal:role=textbox[nam
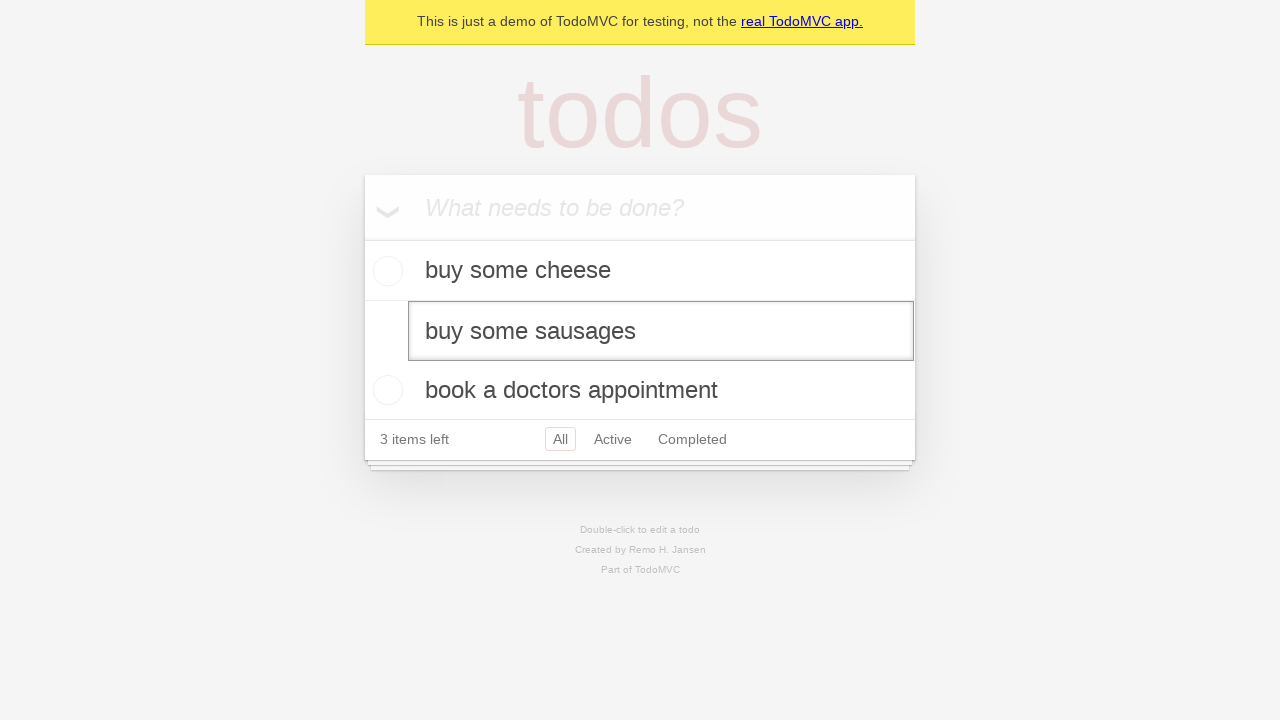

Dispatched blur event to save edit on input field
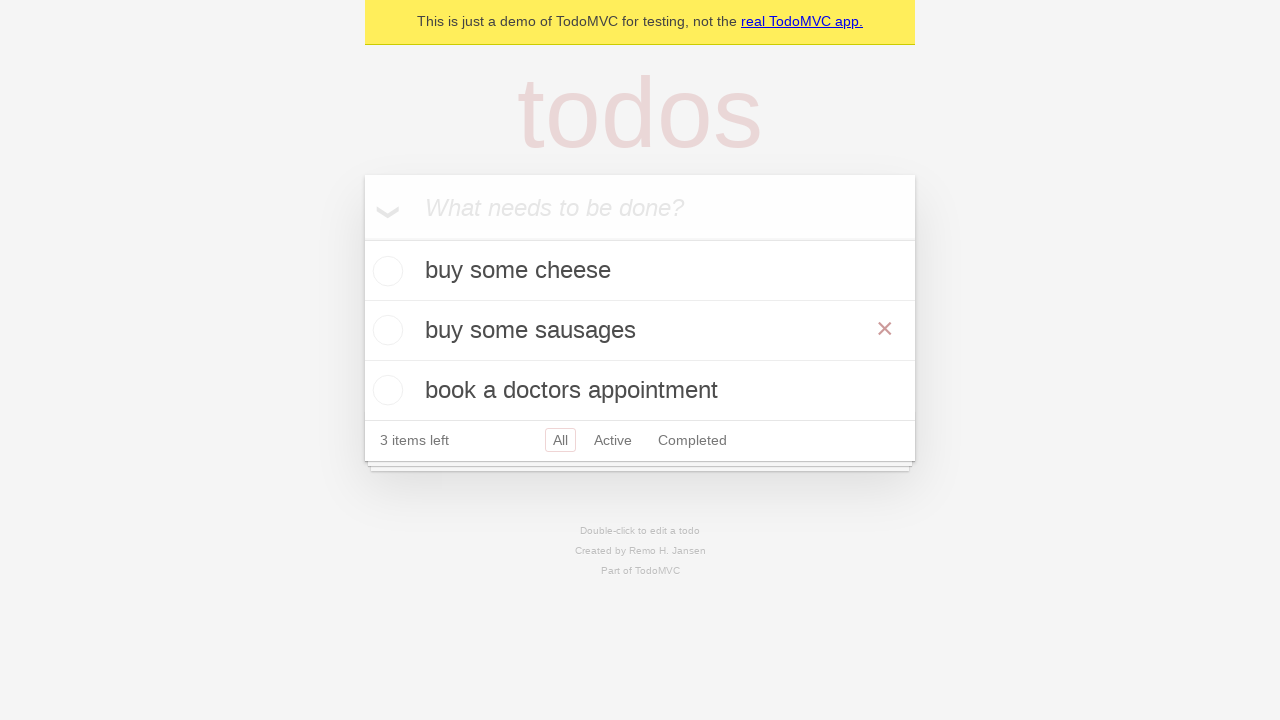

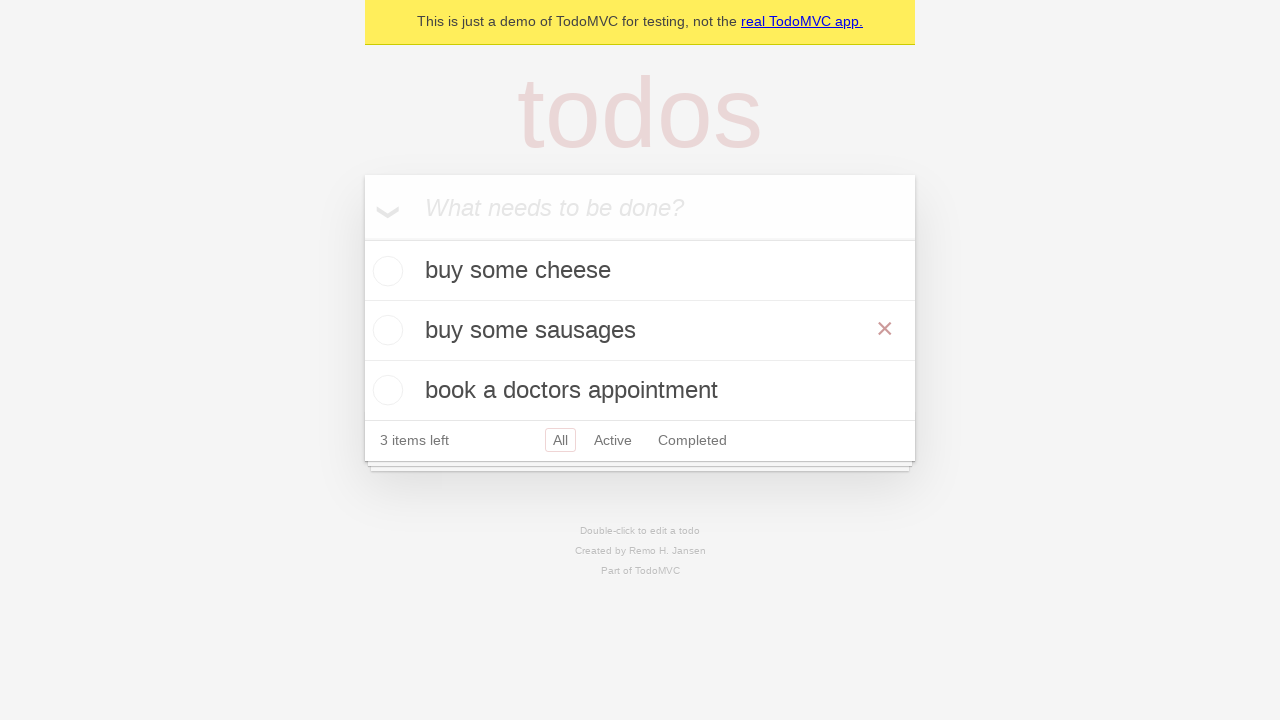